Validates that Mermaid diagrams on the Zero Trust post render without any buttons inside the mermaid containers.

Starting URL: https://williamzujkowski.github.io/posts/implementing-zero-trust-security-never-trust-always-verify/

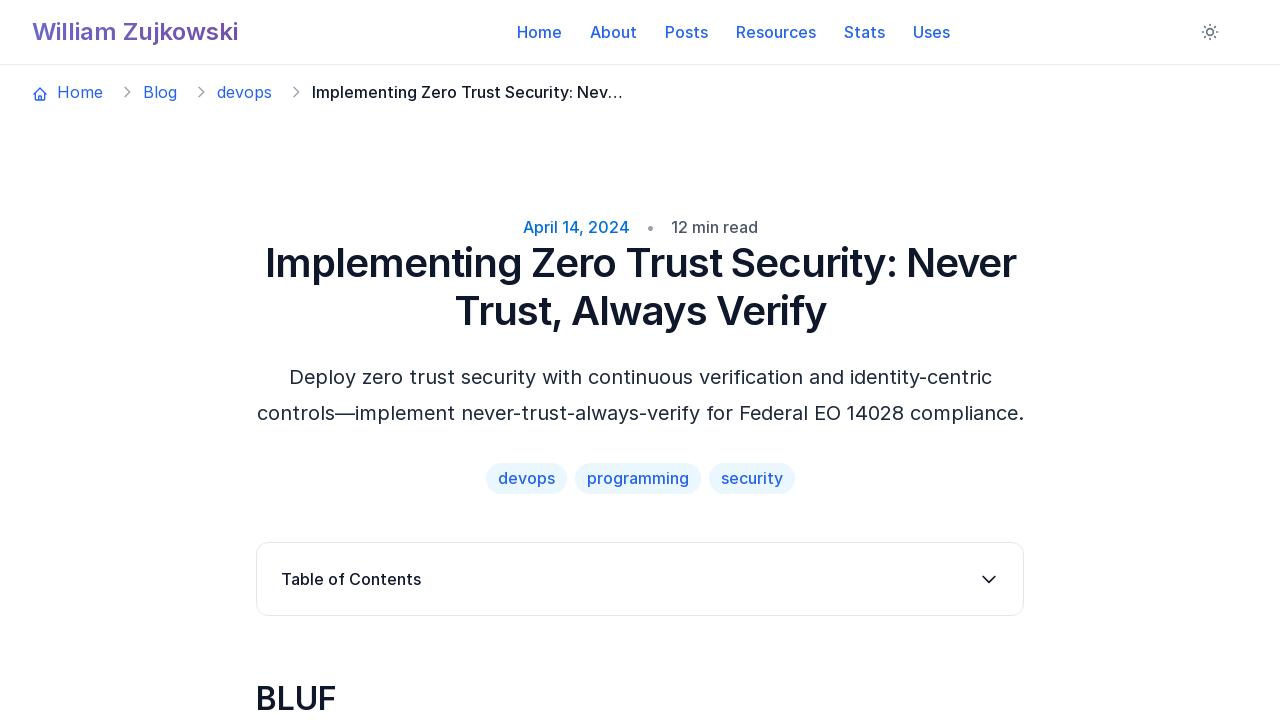

Waited for page network idle state
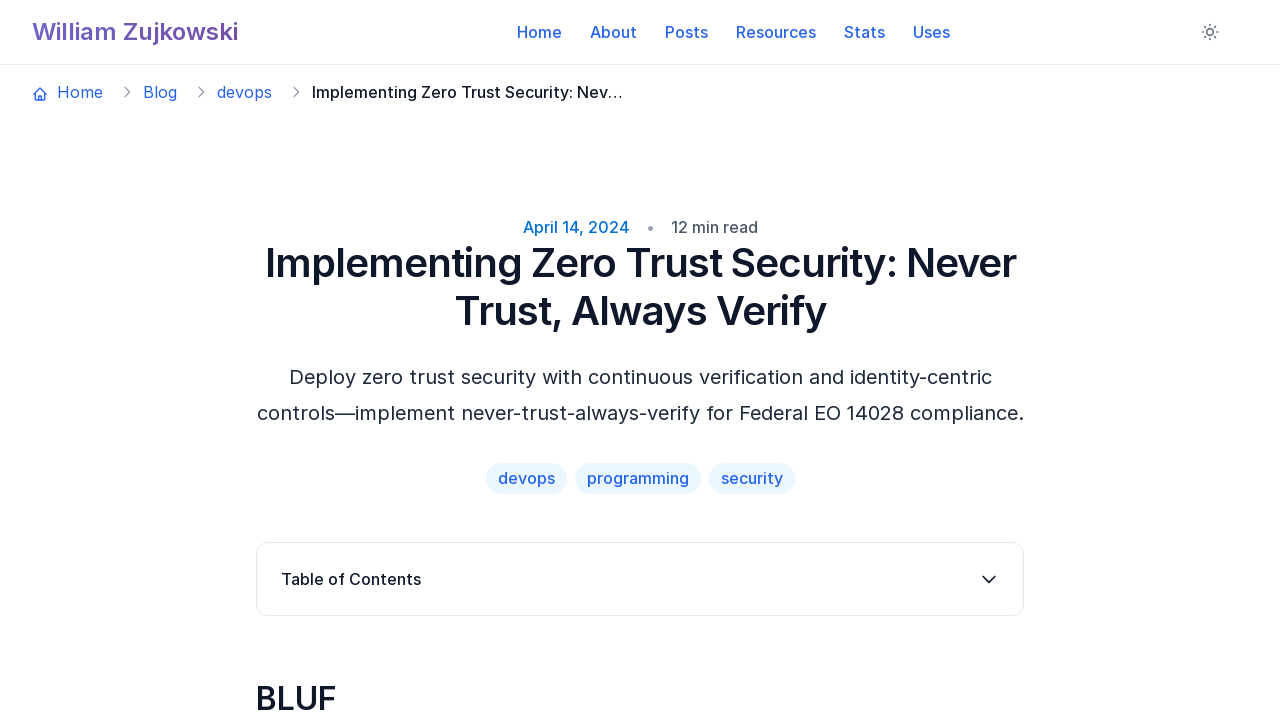

Waited 2000ms for page to fully load
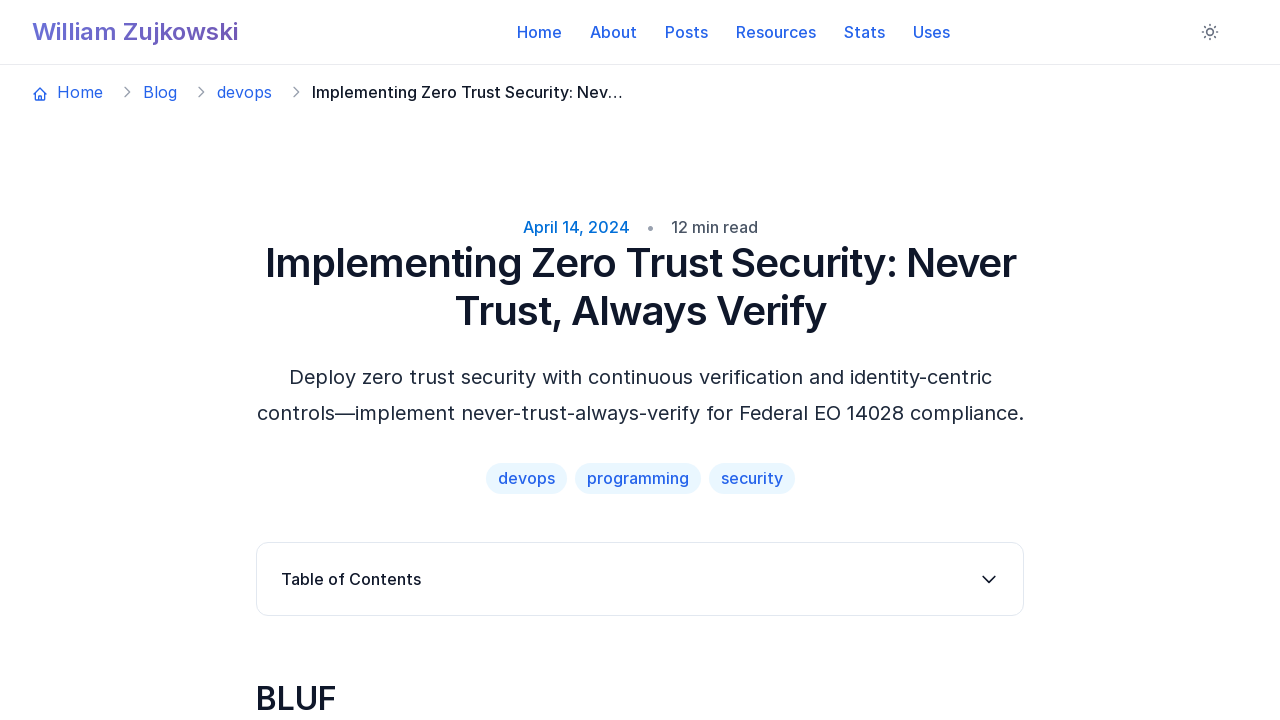

Found 2 Mermaid containers on the page
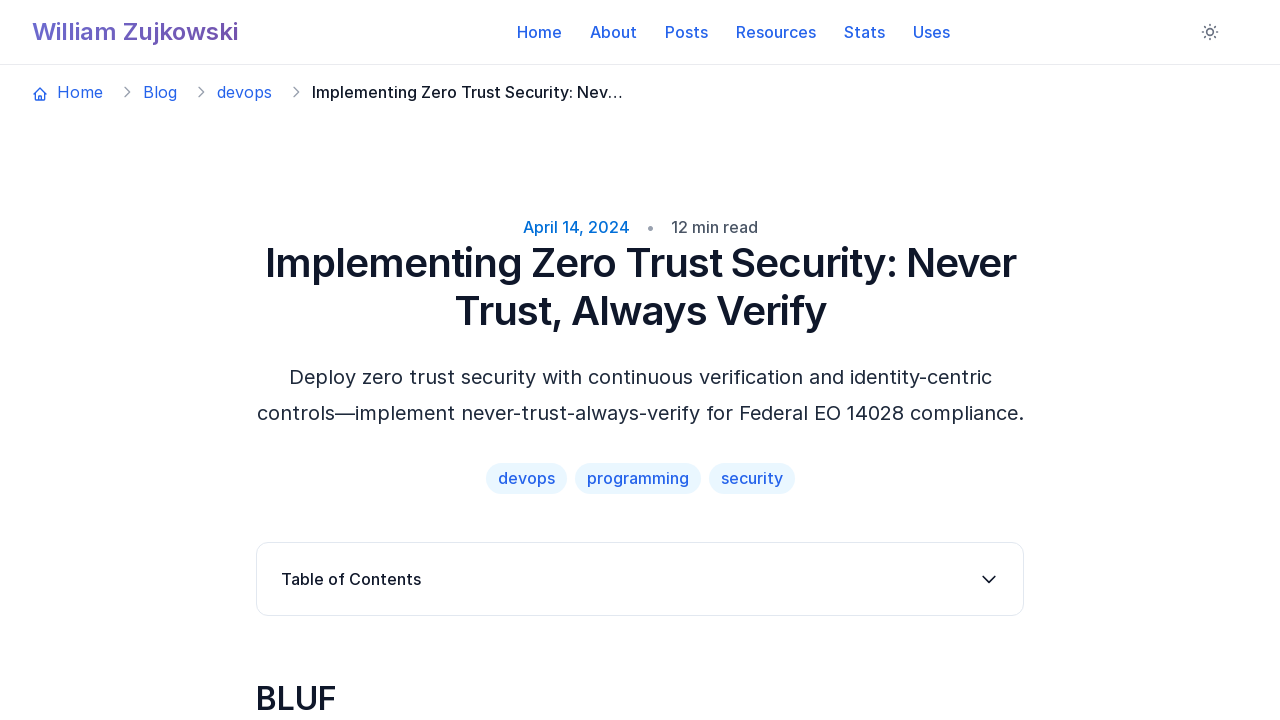

Found 0 buttons inside Mermaid containers
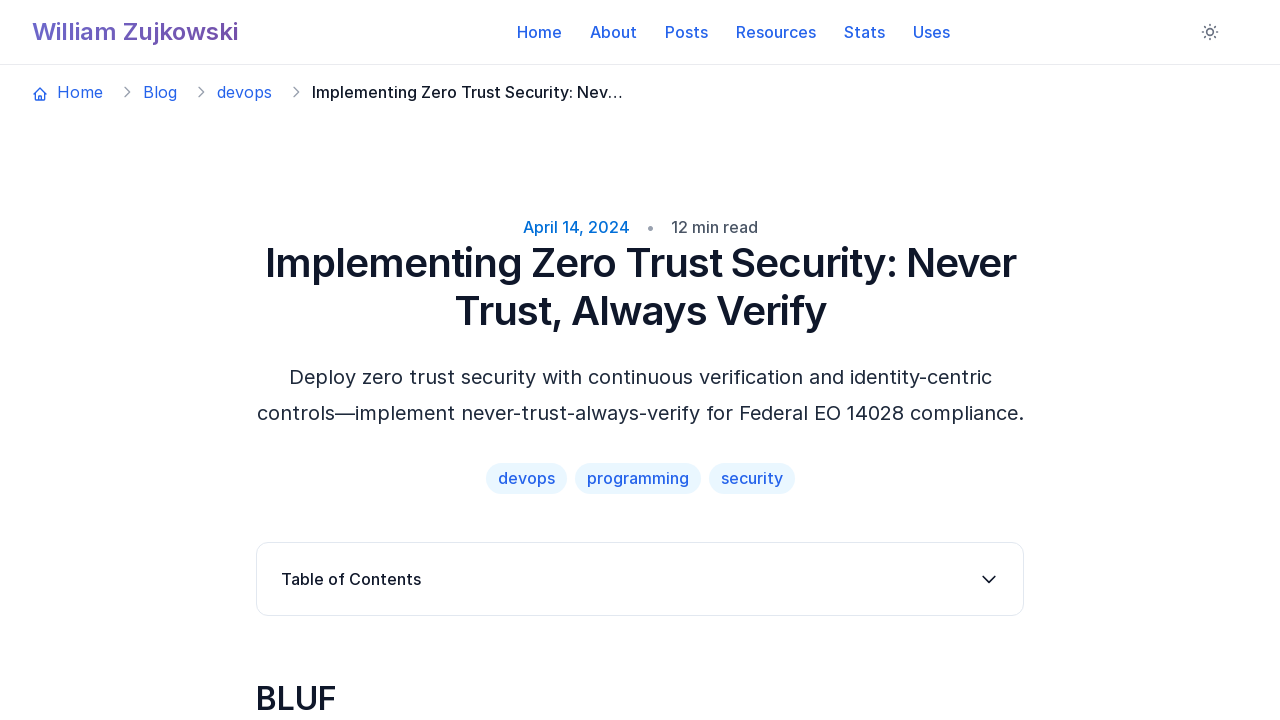

Assertion passed: No buttons found in Mermaid containers
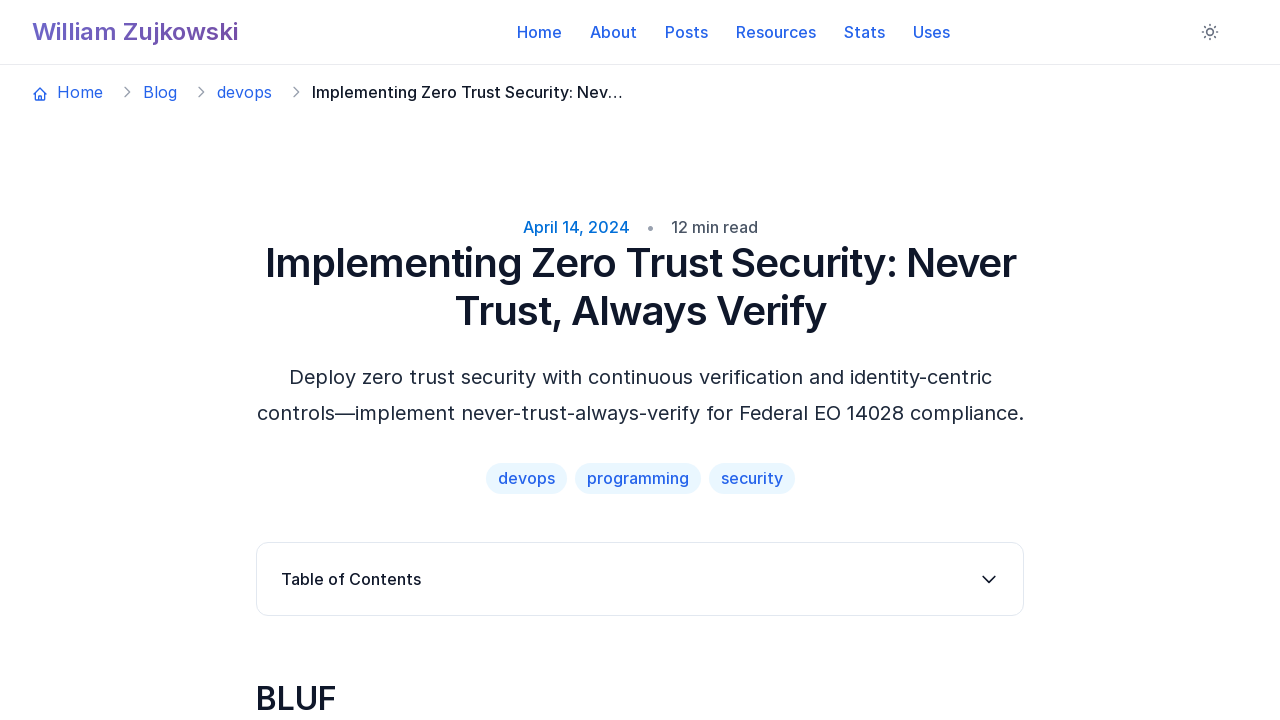

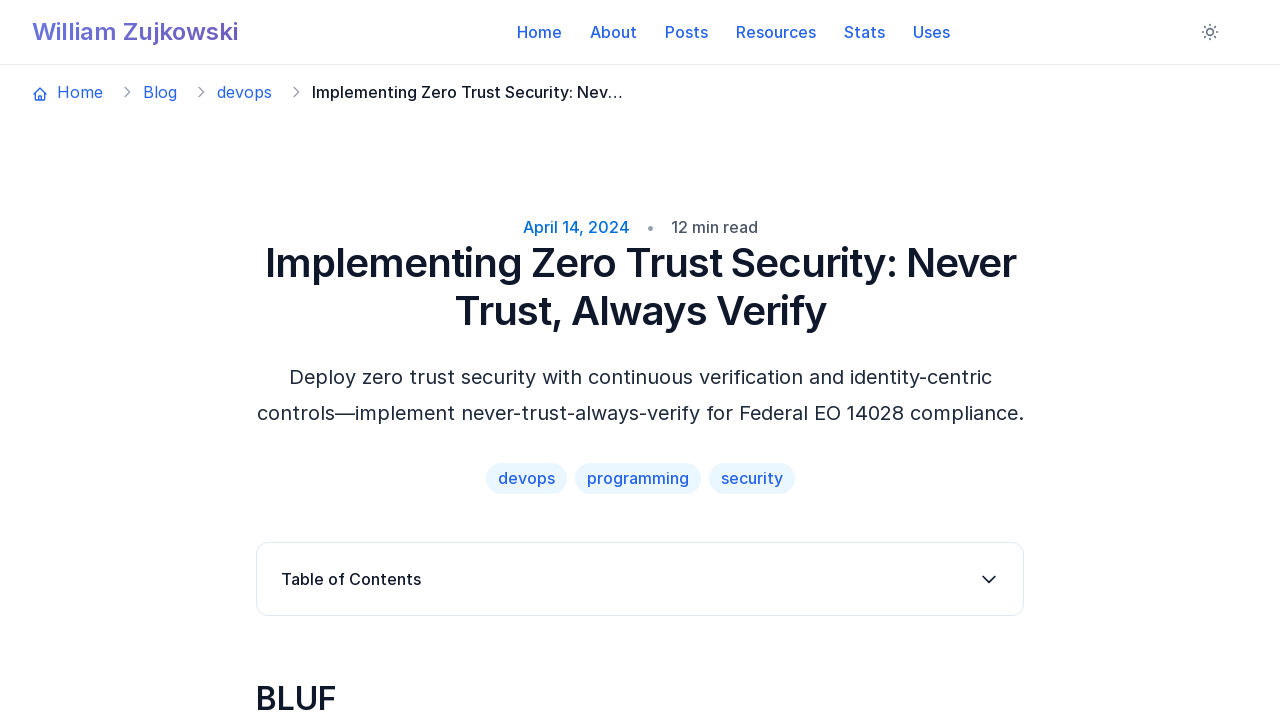